Tests handling a JavaScript prompt dialog by clicking a button that triggers the prompt and accepting it with a custom value

Starting URL: https://the-internet.herokuapp.com/javascript_alerts

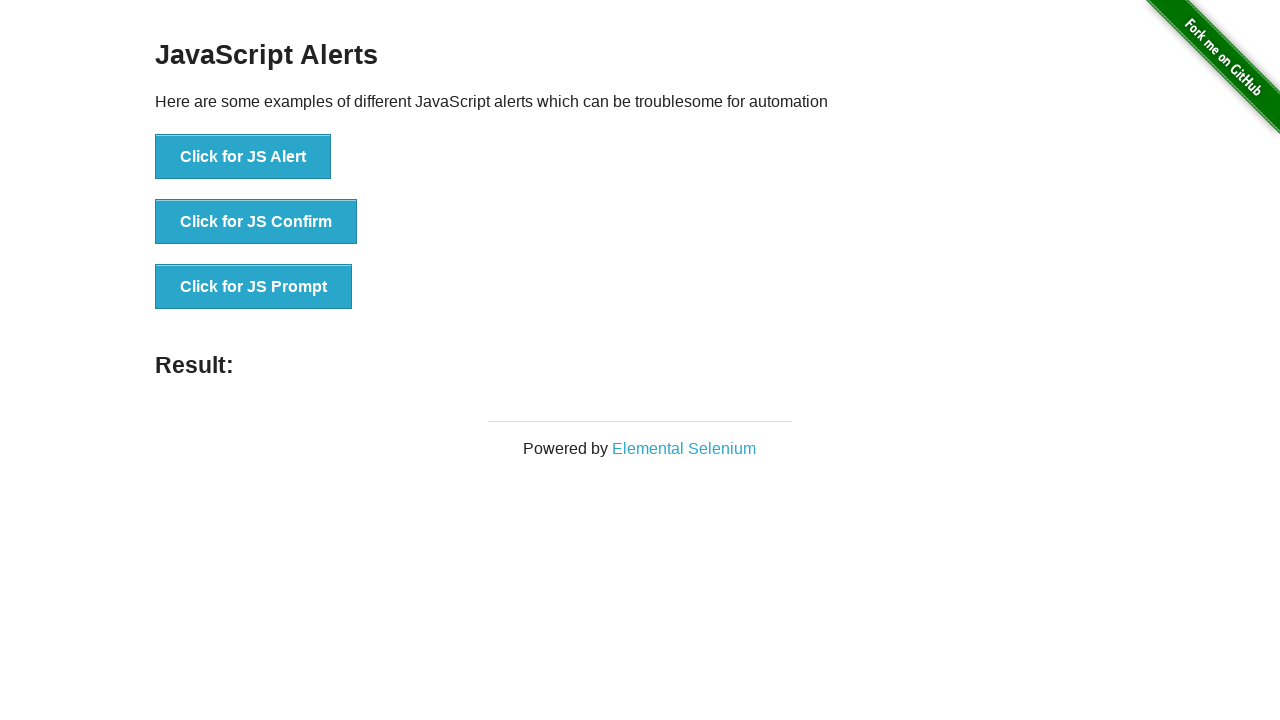

Set up dialog handler to accept prompt with value 'Jennifer'
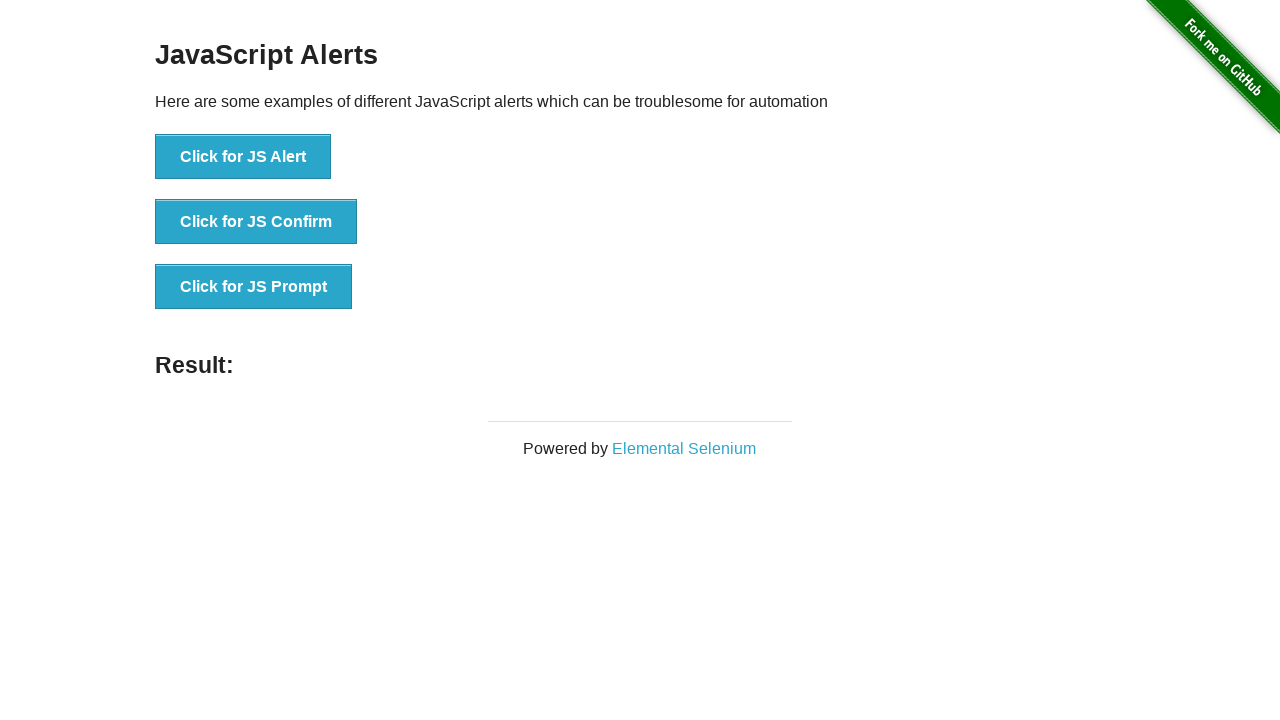

Clicked button to trigger JavaScript prompt dialog at (254, 287) on text=Click for JS Prompt
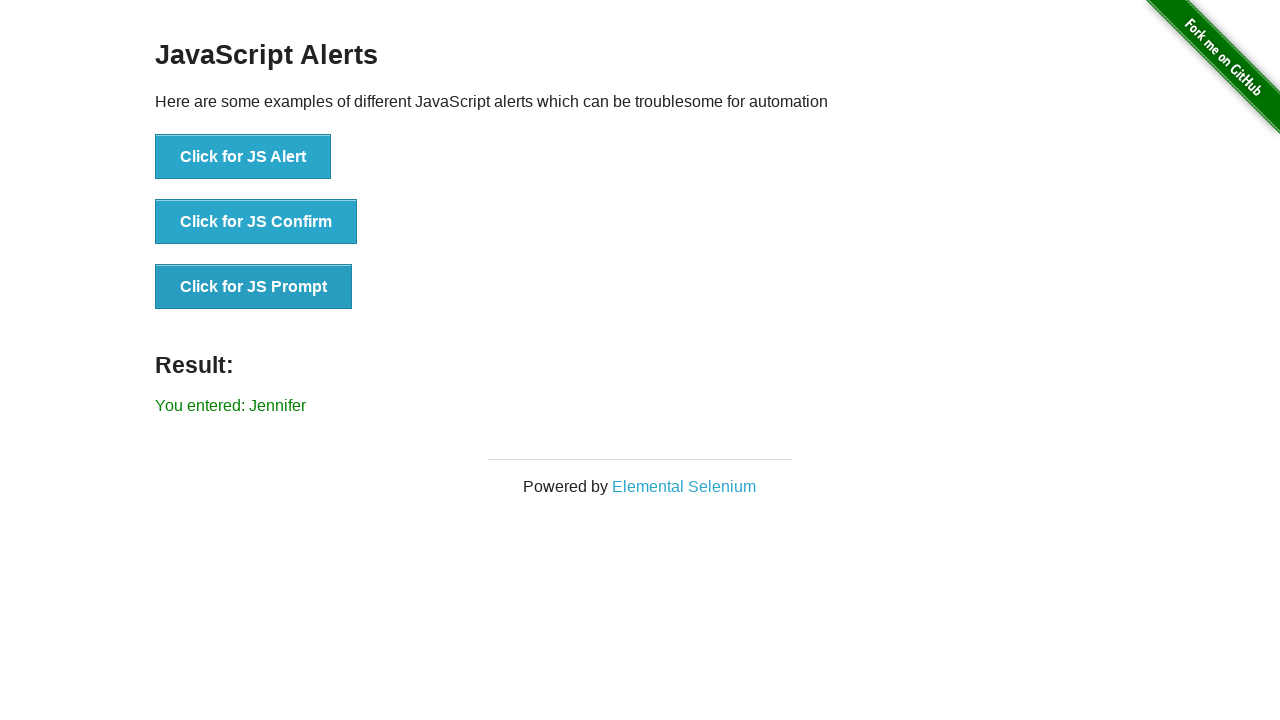

Result element loaded after prompt was accepted
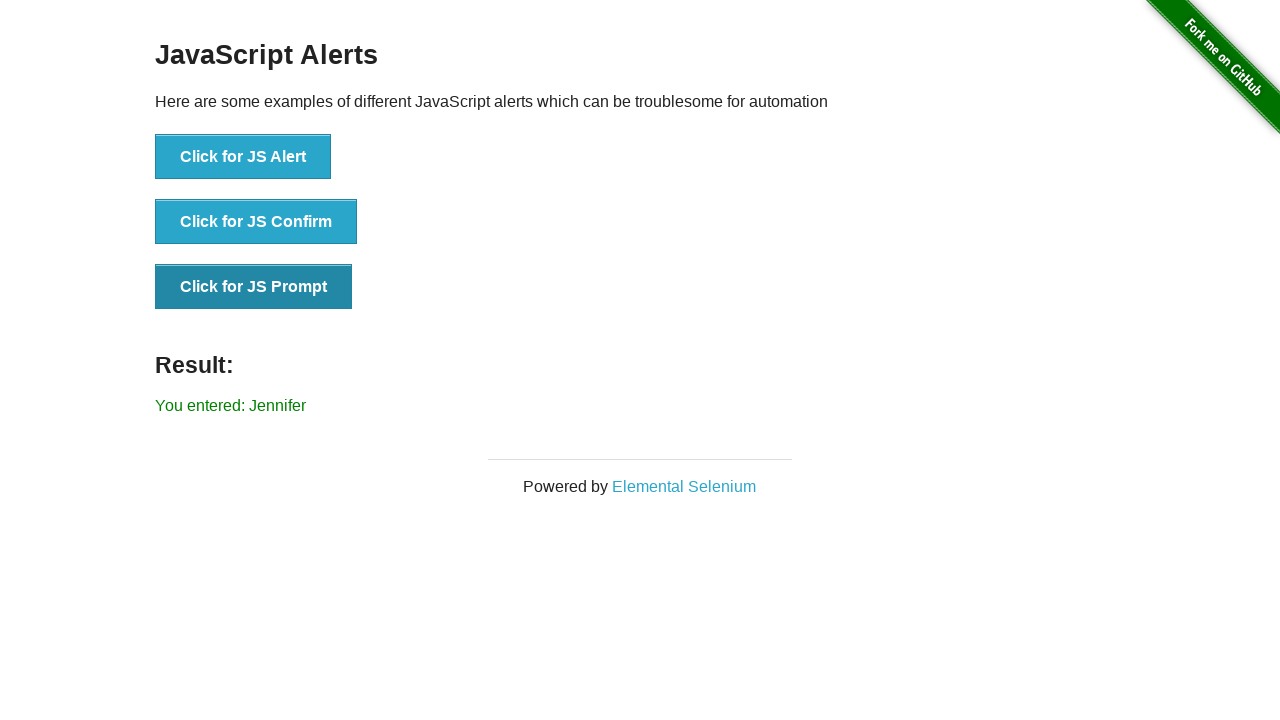

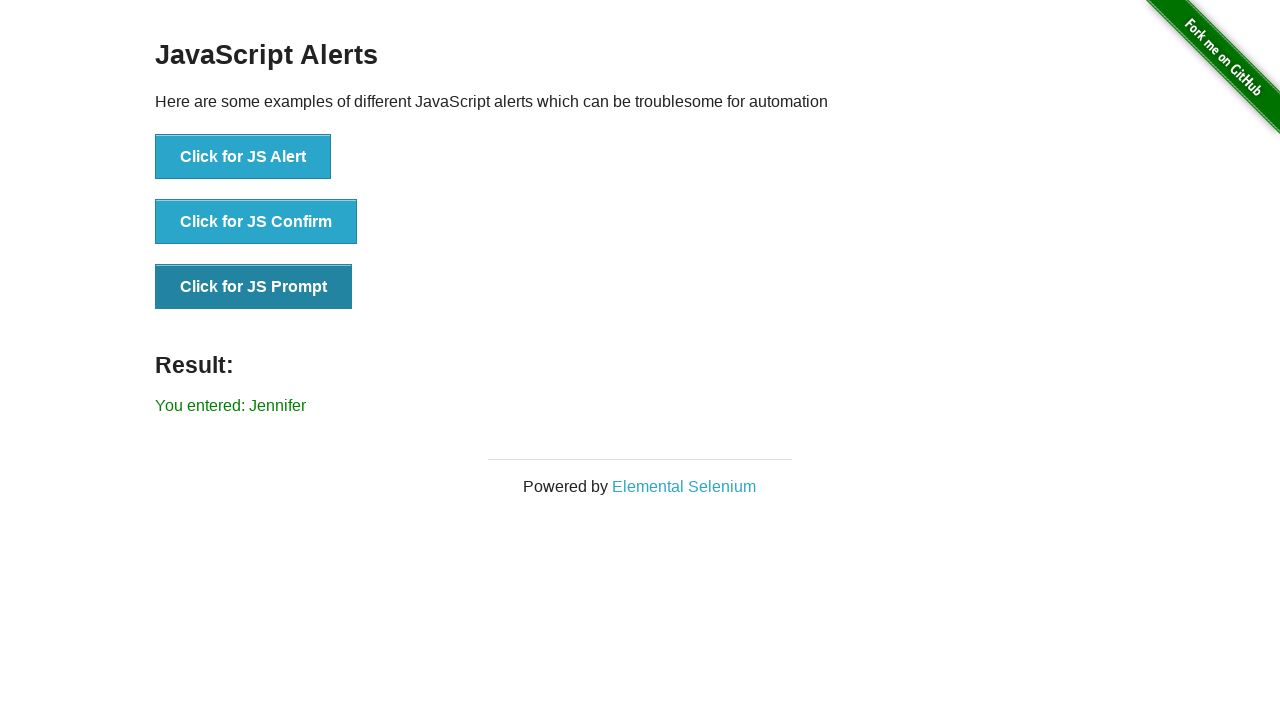